Complete test that adds a todo, marks it complete, and clears completed todos

Starting URL: https://devmountain.github.io/qa_todos/

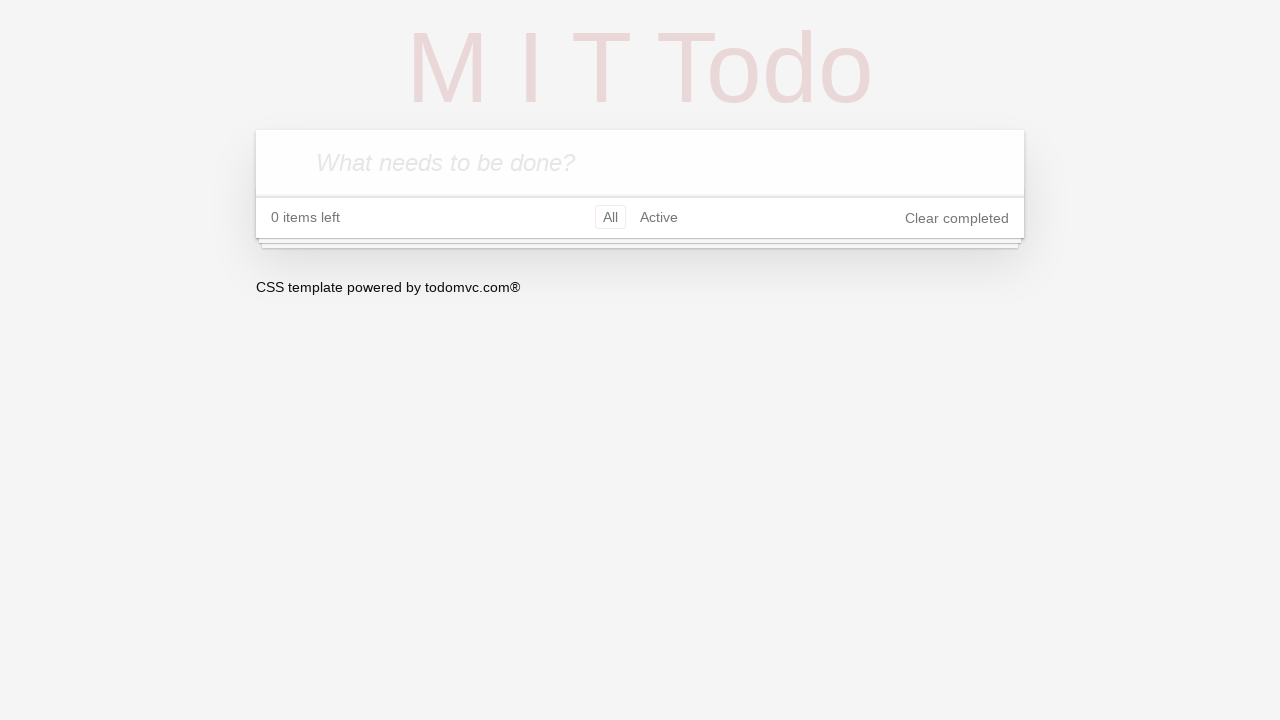

Waited for todo input field to load
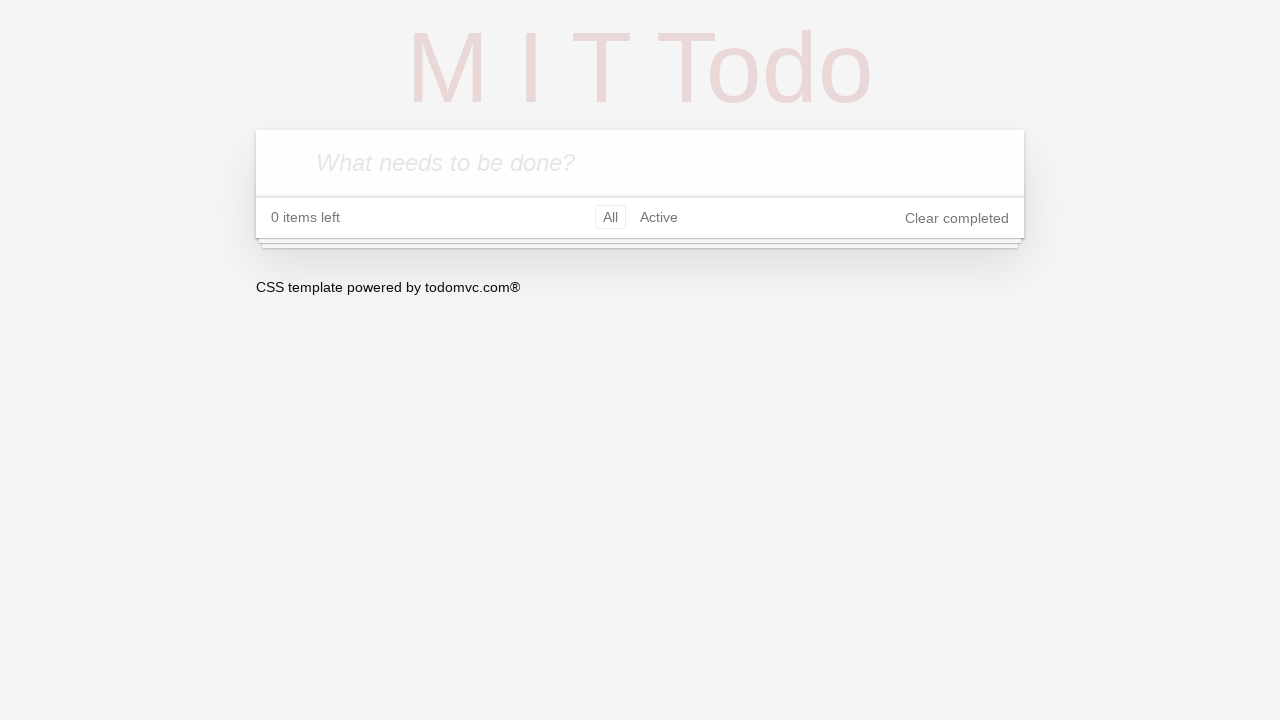

Filled todo input field with 'Test To-Do' on .new-todo
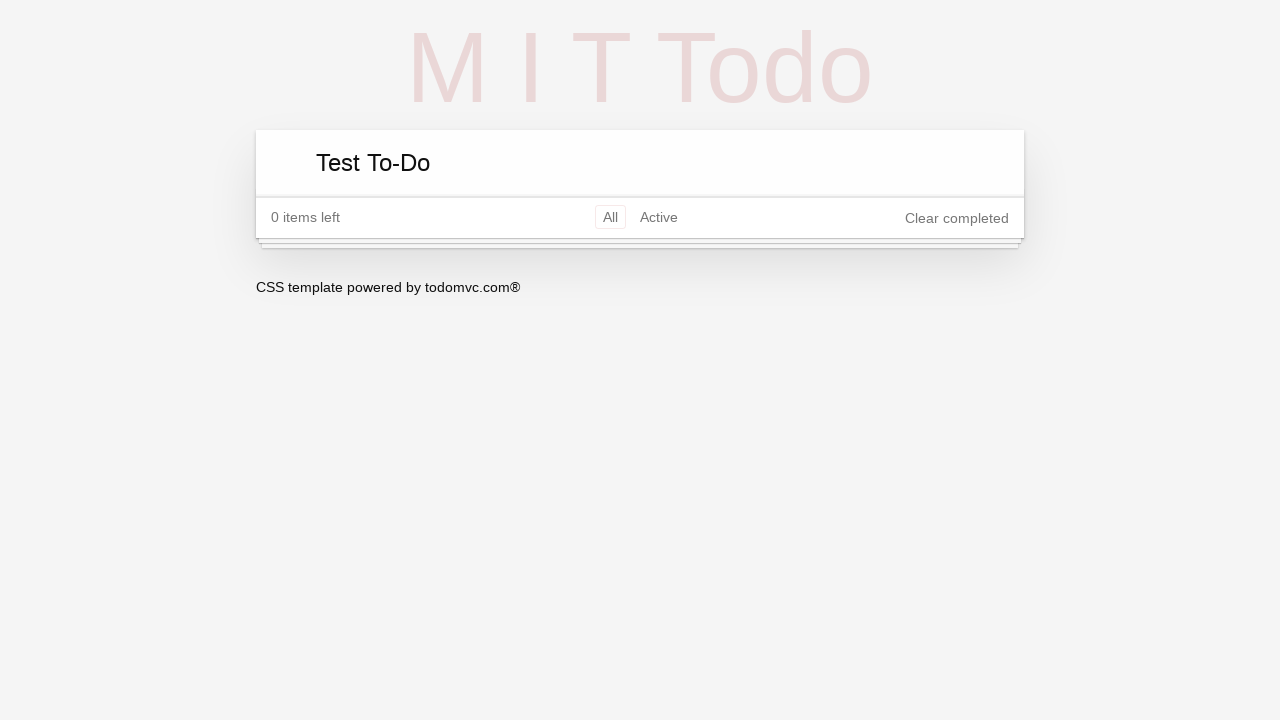

Pressed Enter to add the todo on .new-todo
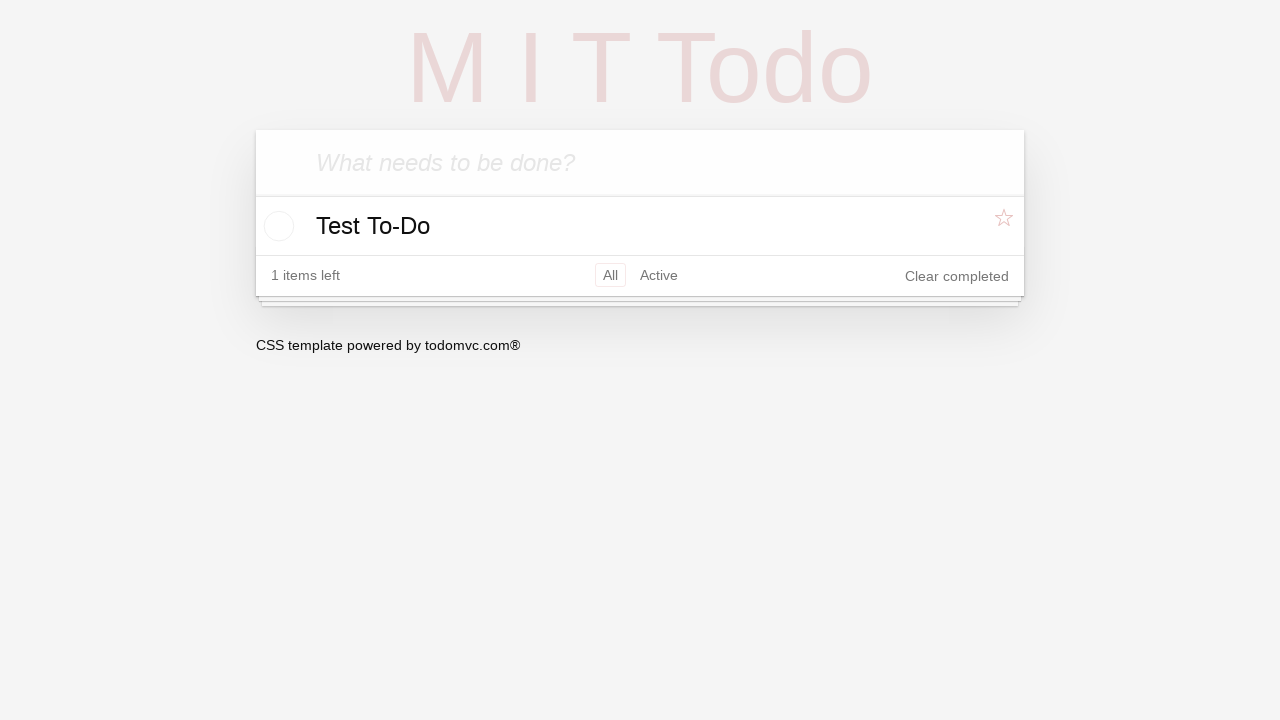

Clicked checkbox to mark todo as complete at (276, 226) on li.todo:has-text("Test To-Do") input
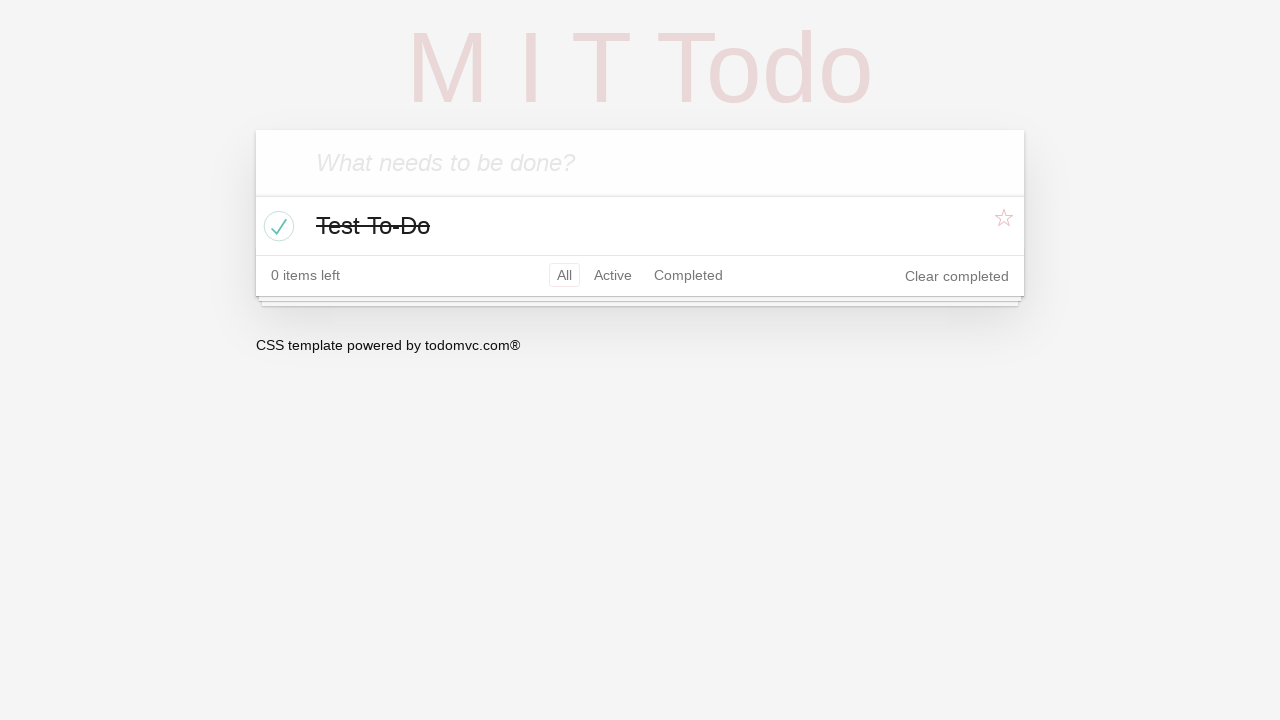

Clicked 'Clear Completed' button at (957, 276) on button.clear-completed
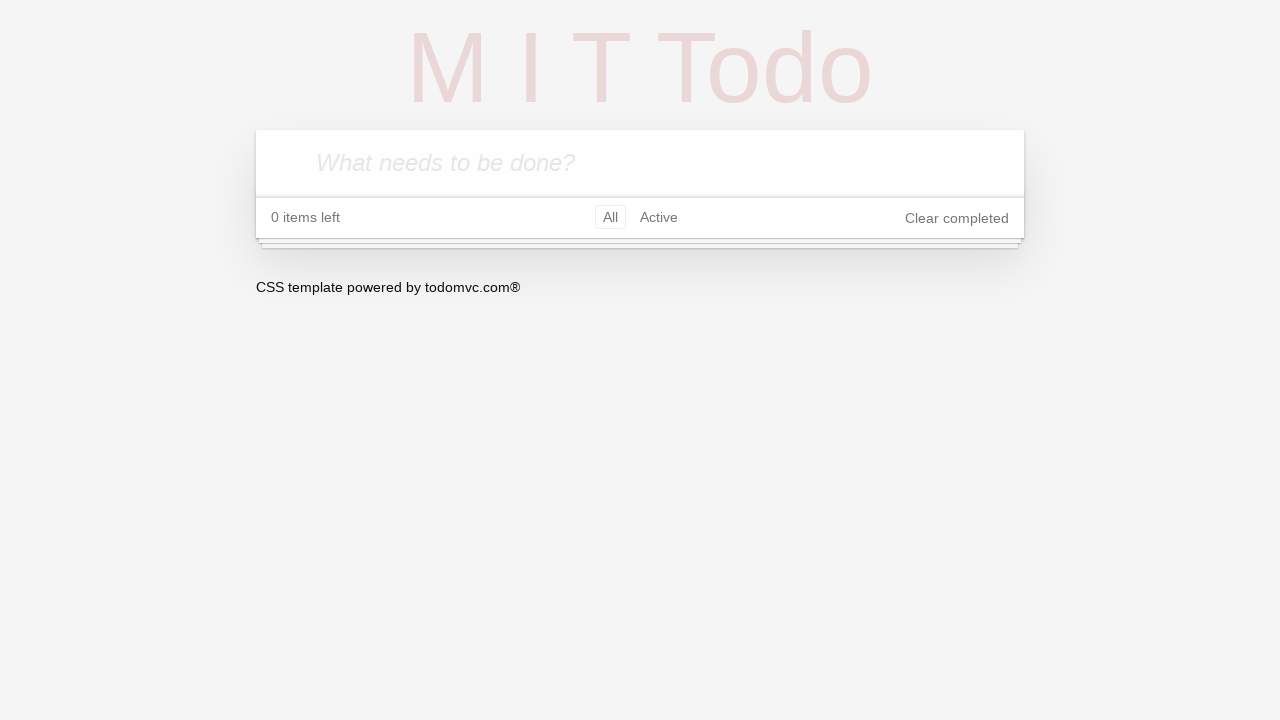

Verified completed todo was cleared from the list
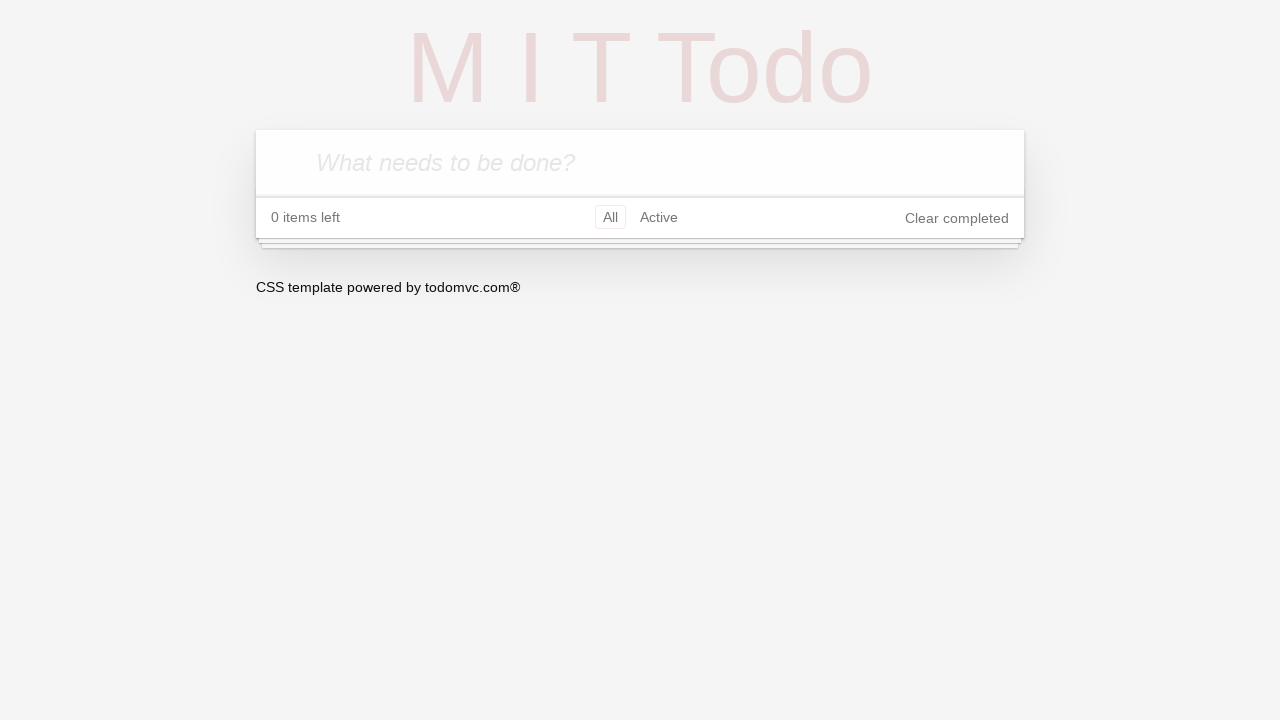

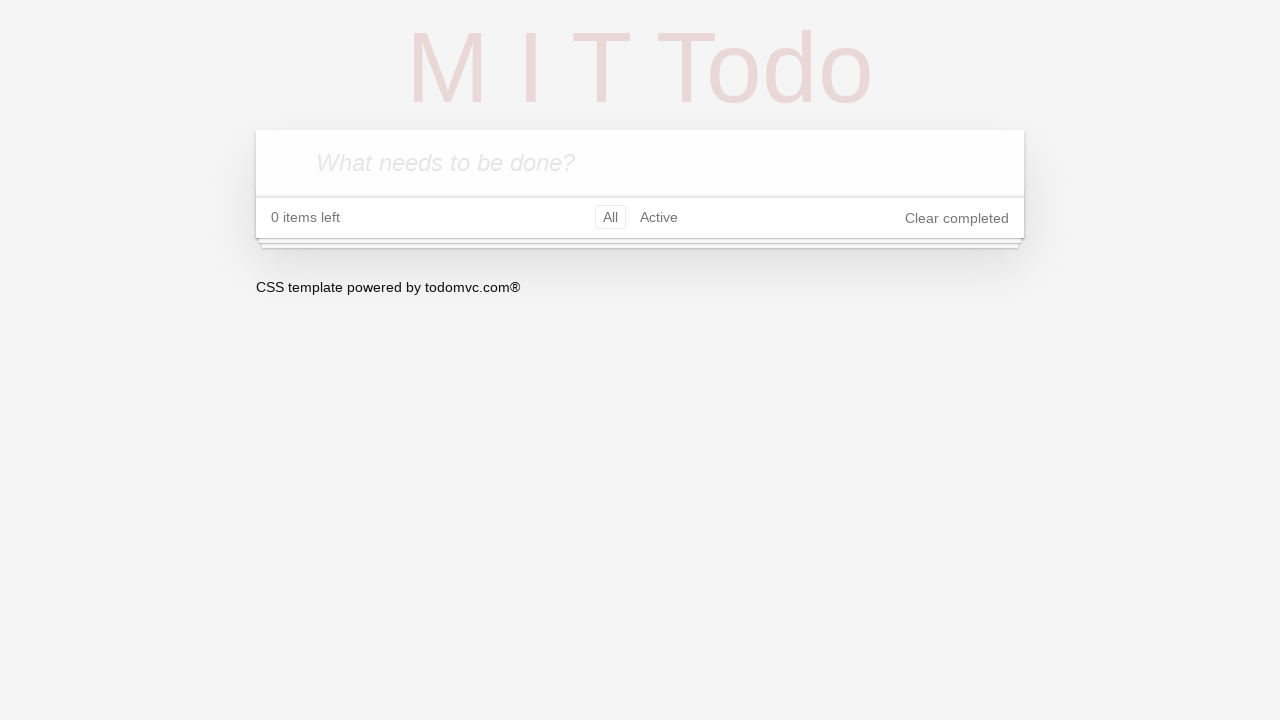